Tests dropdown selection by index, cycling through Option 1 and Option 2 multiple times

Starting URL: https://the-internet.herokuapp.com/dropdown

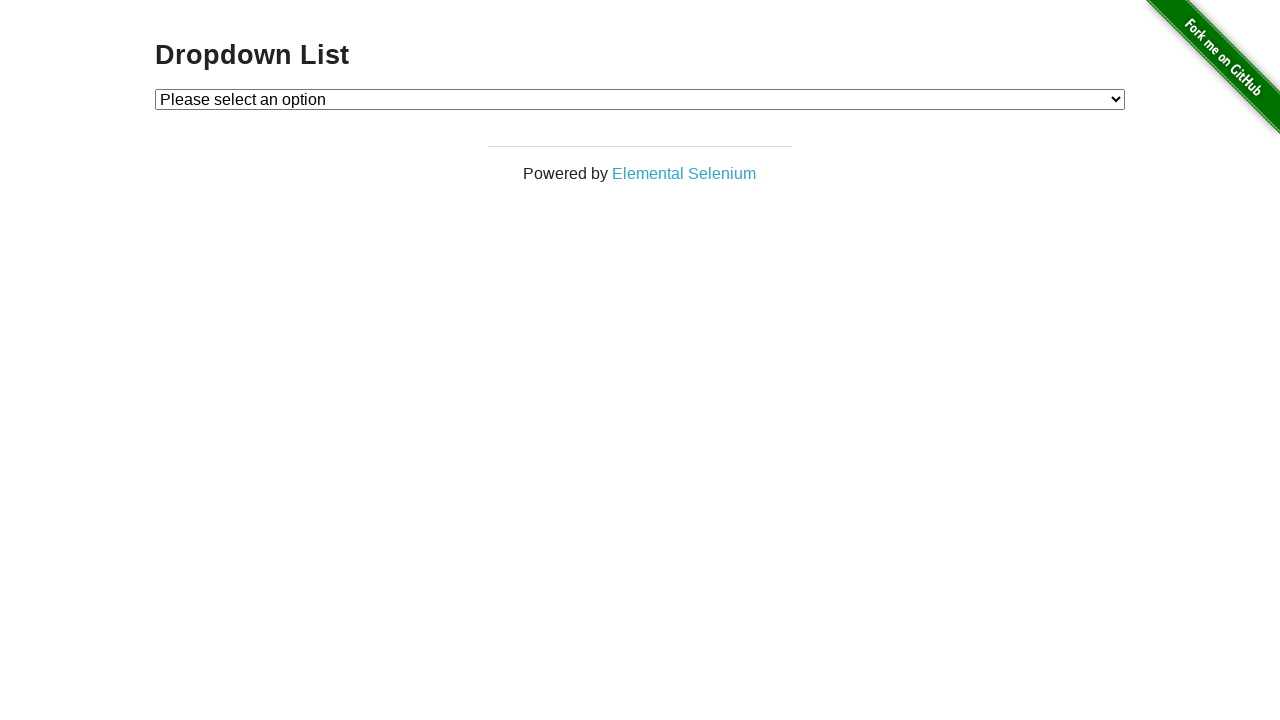

Located dropdown element with id 'dropdown'
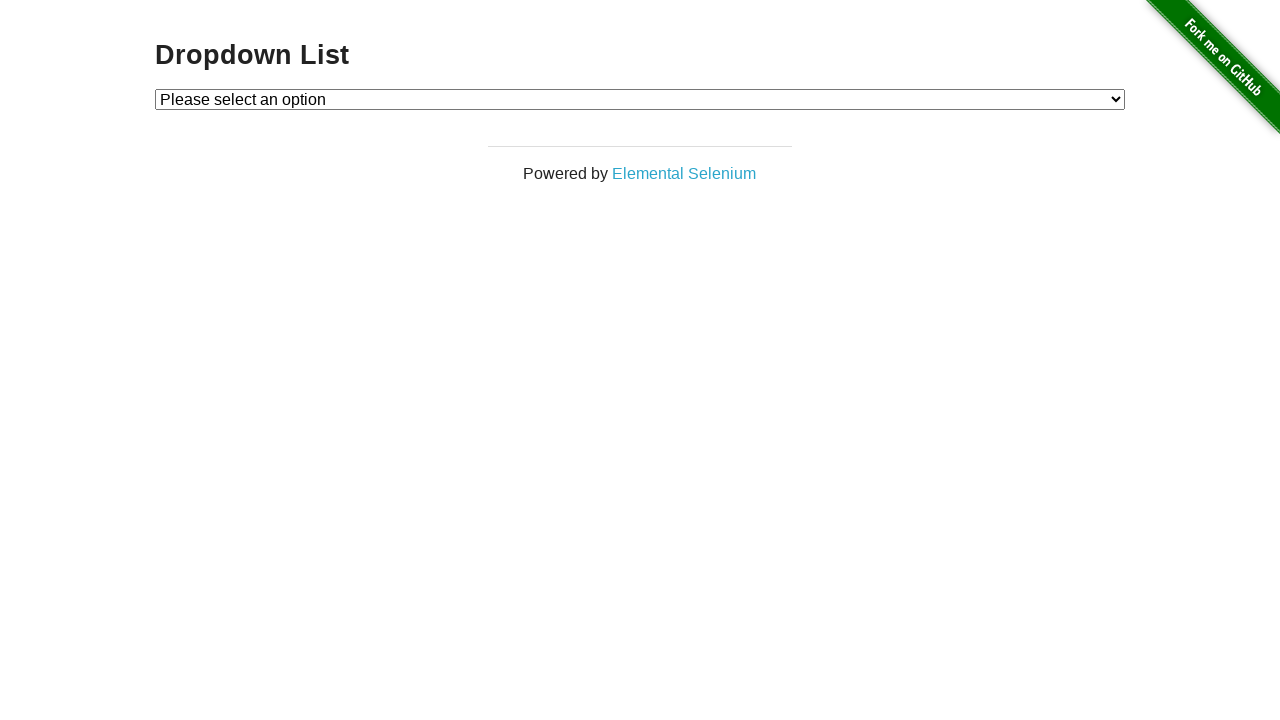

Selected Option 1 by index 1 on #dropdown
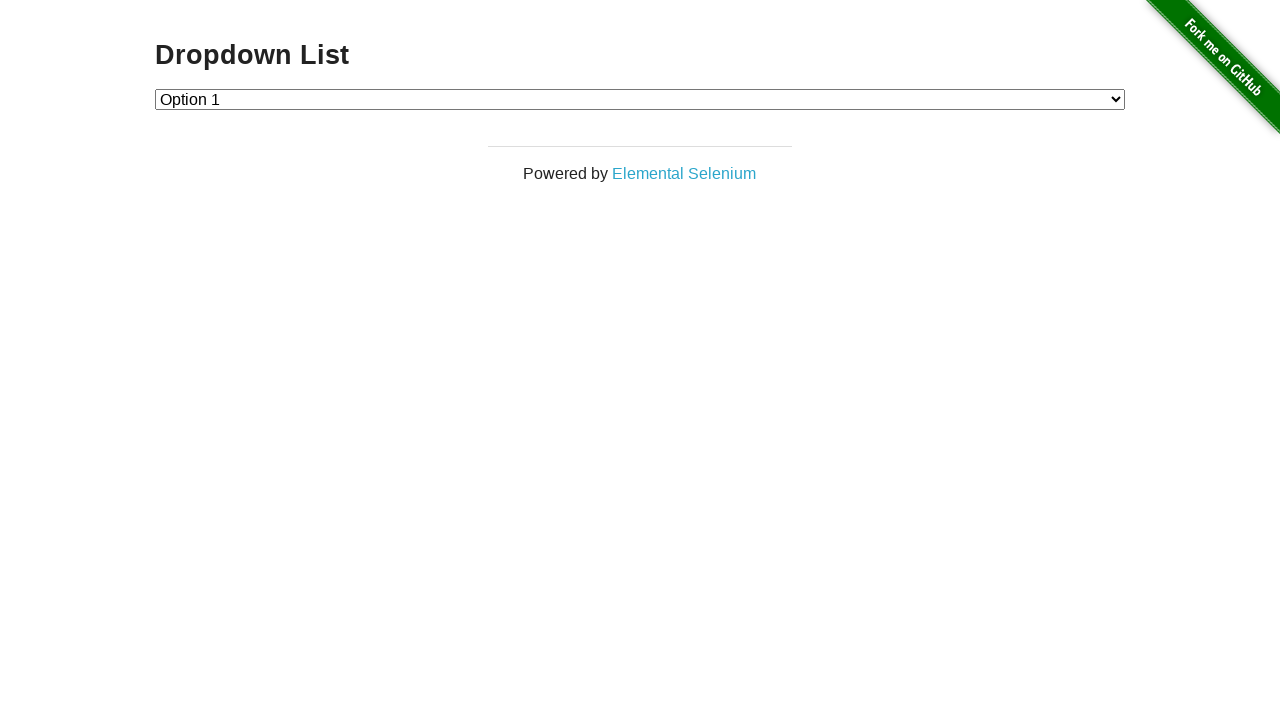

Selected Option 2 by index 2 on #dropdown
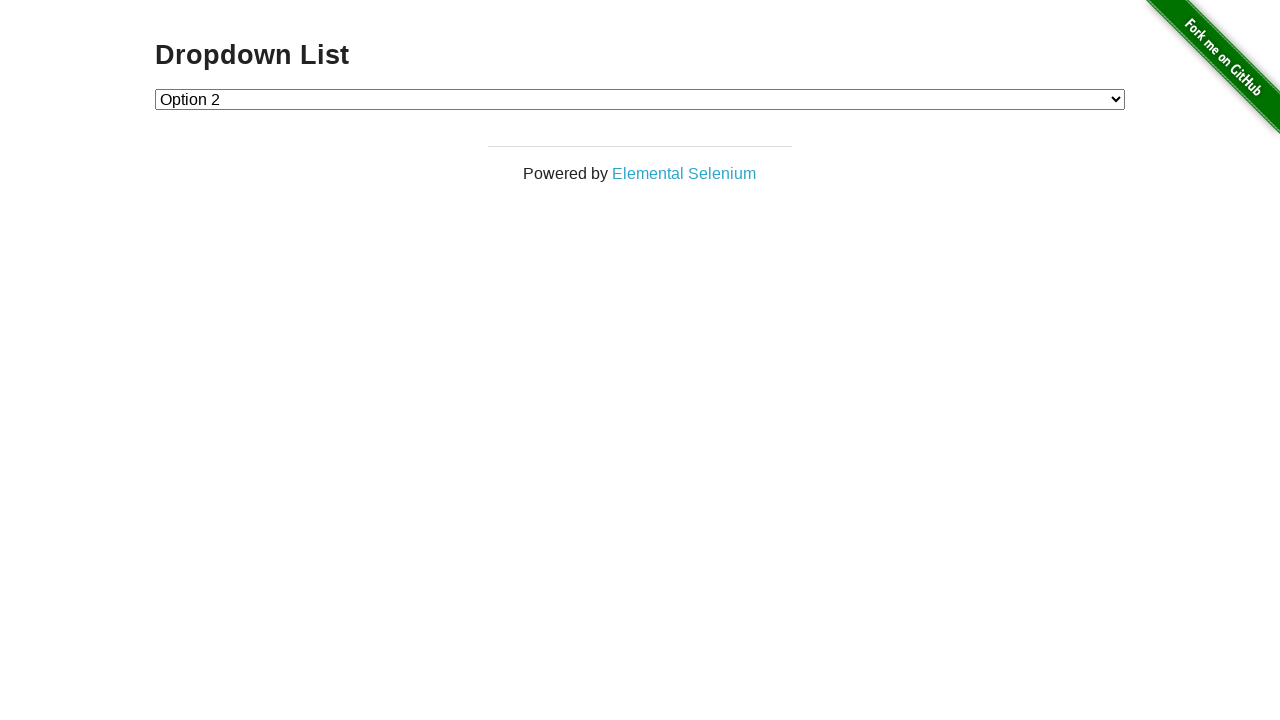

Selected Option 1 by index 1 again on #dropdown
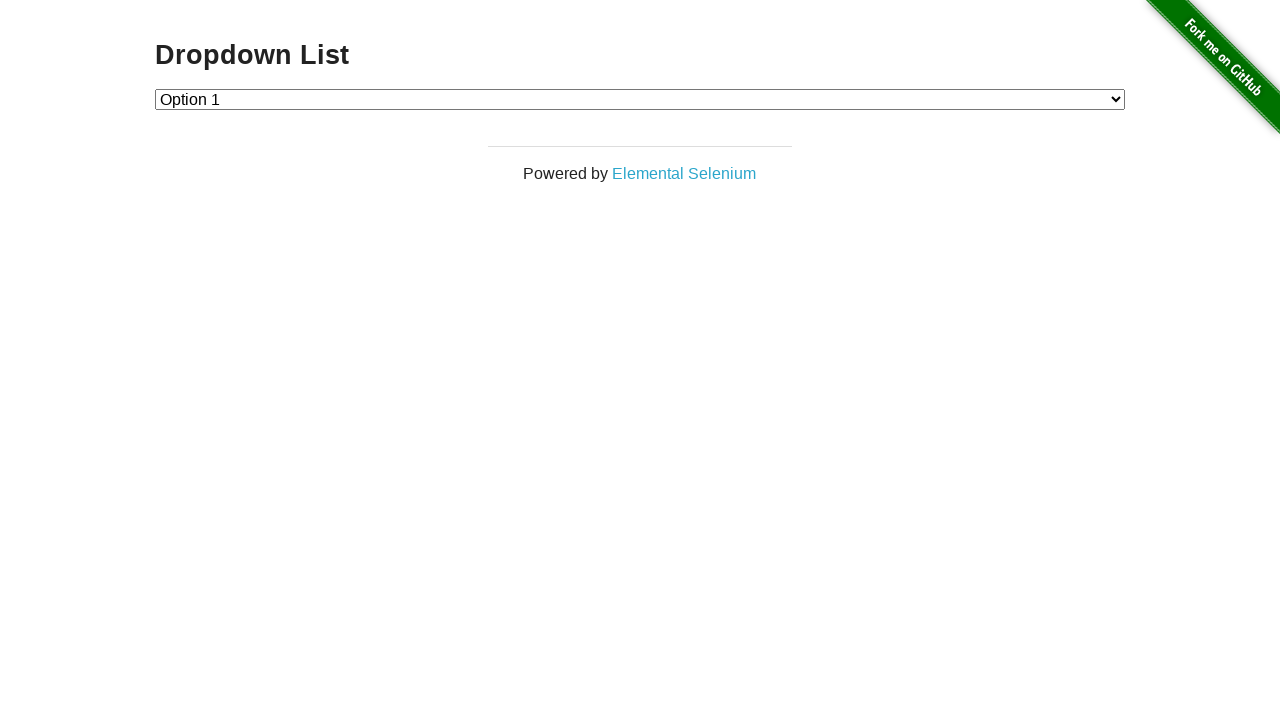

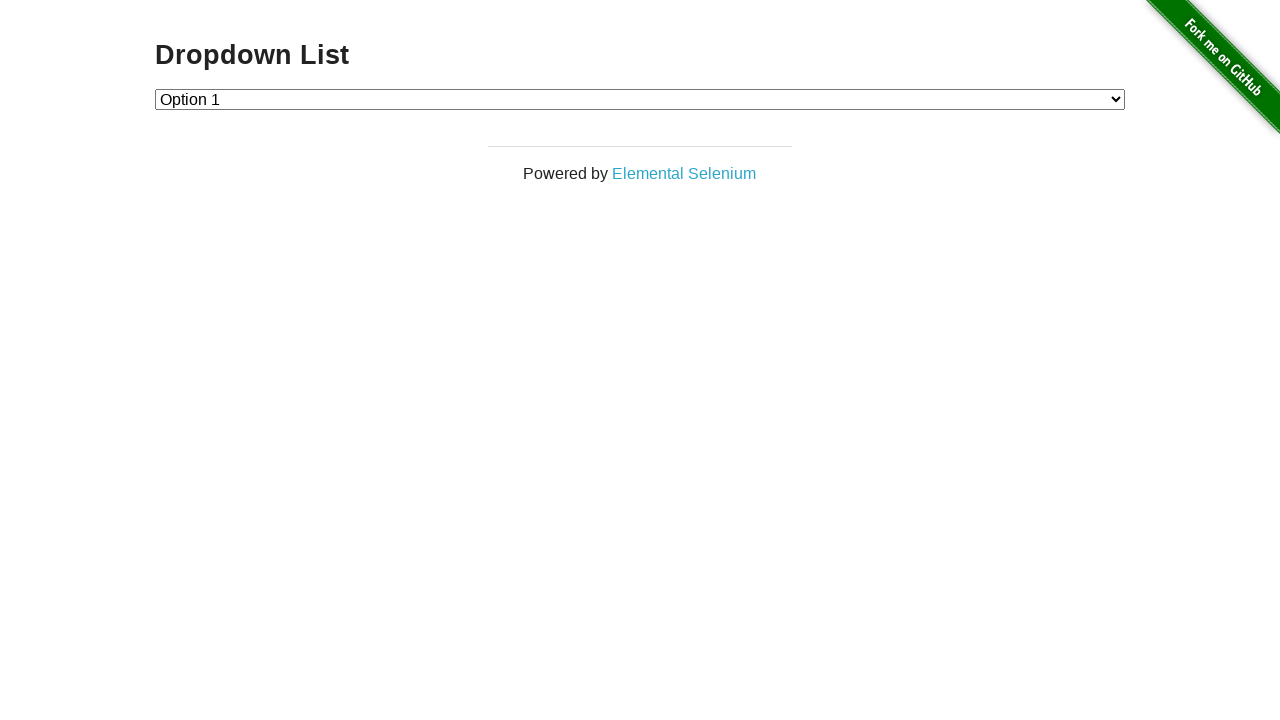